Tests dynamic control behavior by finding a checkbox element, clicking a toggle button to hide it, and waiting for the checkbox to disappear.

Starting URL: https://v1.training-support.net/selenium/dynamic-controls

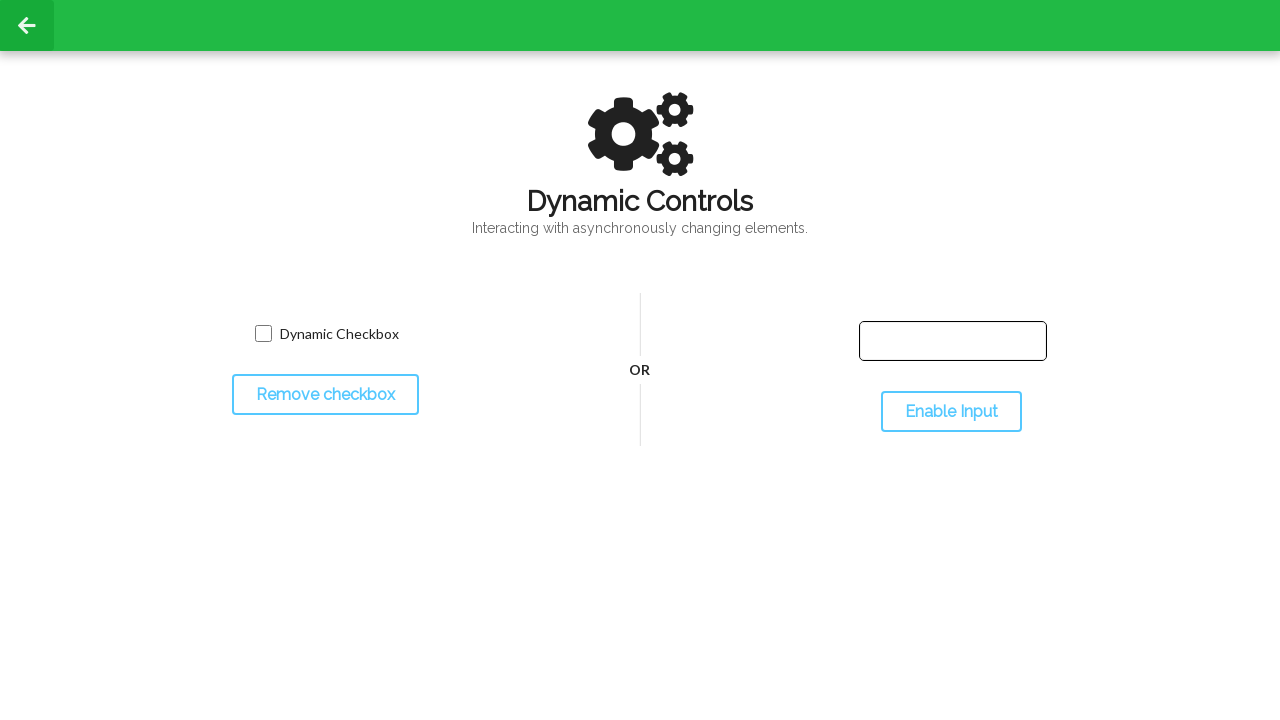

Located checkbox element and verified it is visible
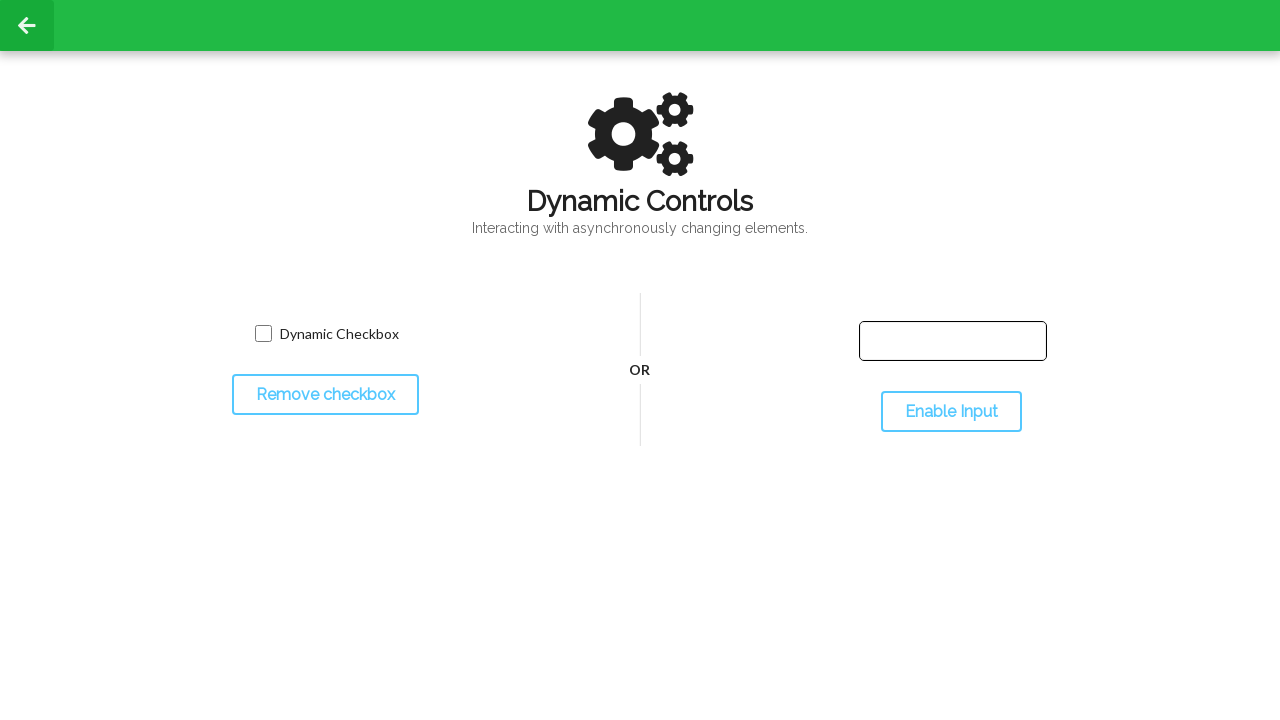

Clicked toggle button to hide the checkbox at (325, 395) on #toggleCheckbox
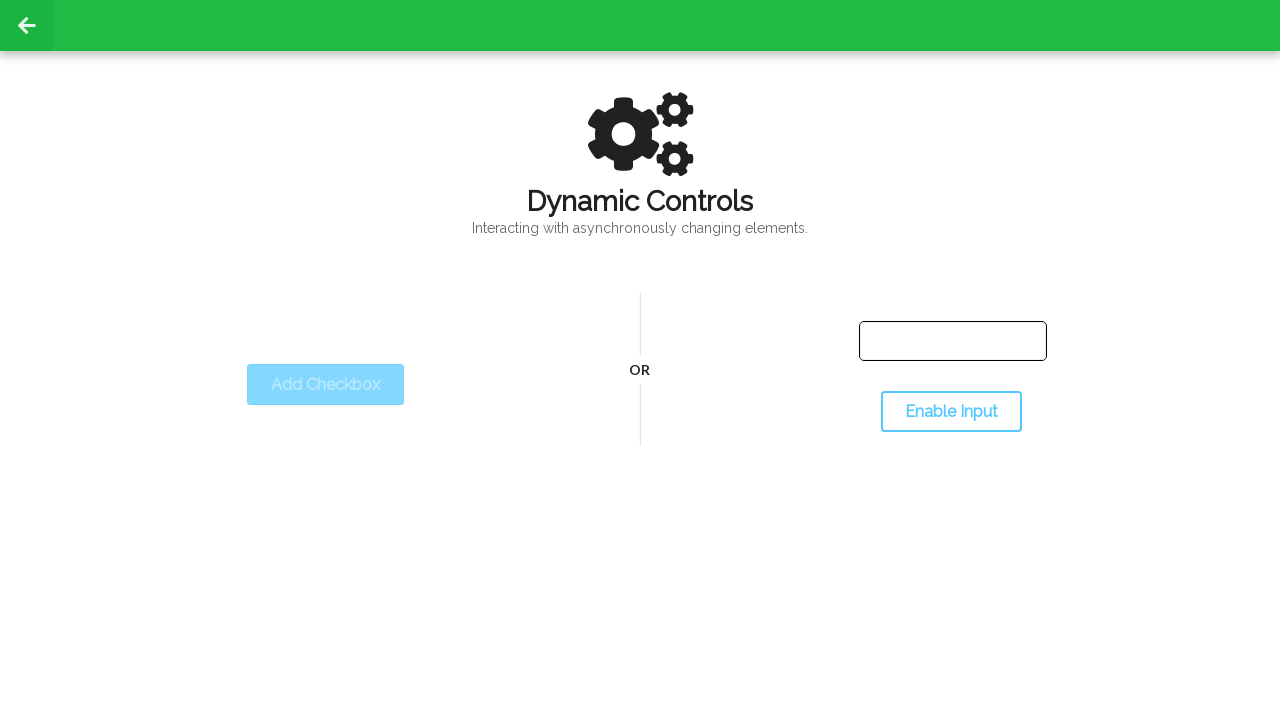

Checkbox successfully disappeared after toggle
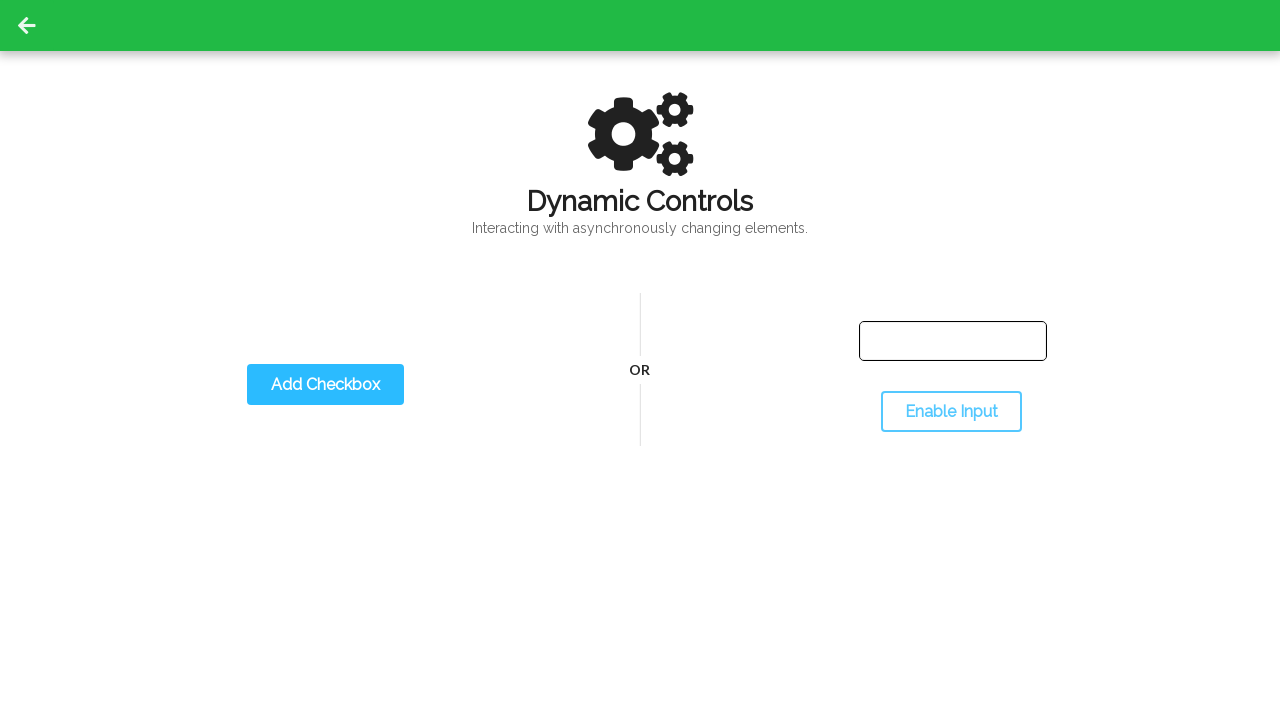

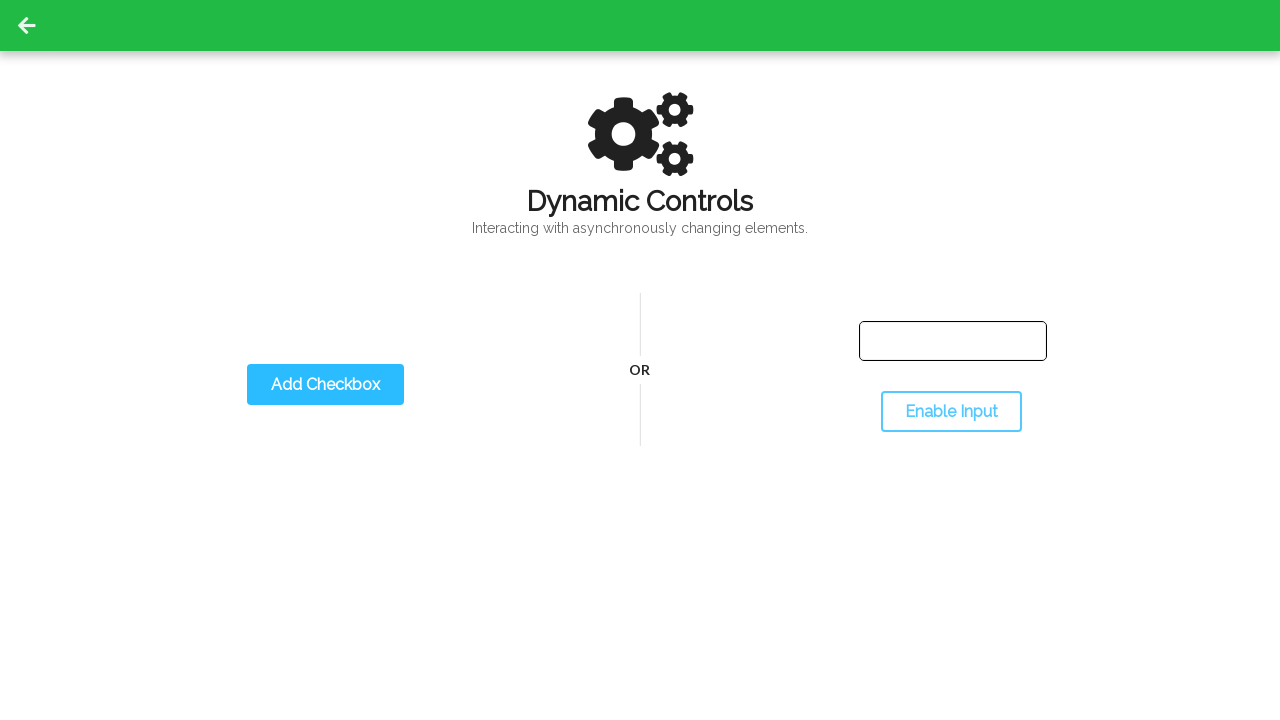